Navigates to a Diskwala app page, waits for it to load completely, and attempts to click a Download button if present.

Starting URL: https://www.diskwala.com/app/6841bb76b42bb37213c22007

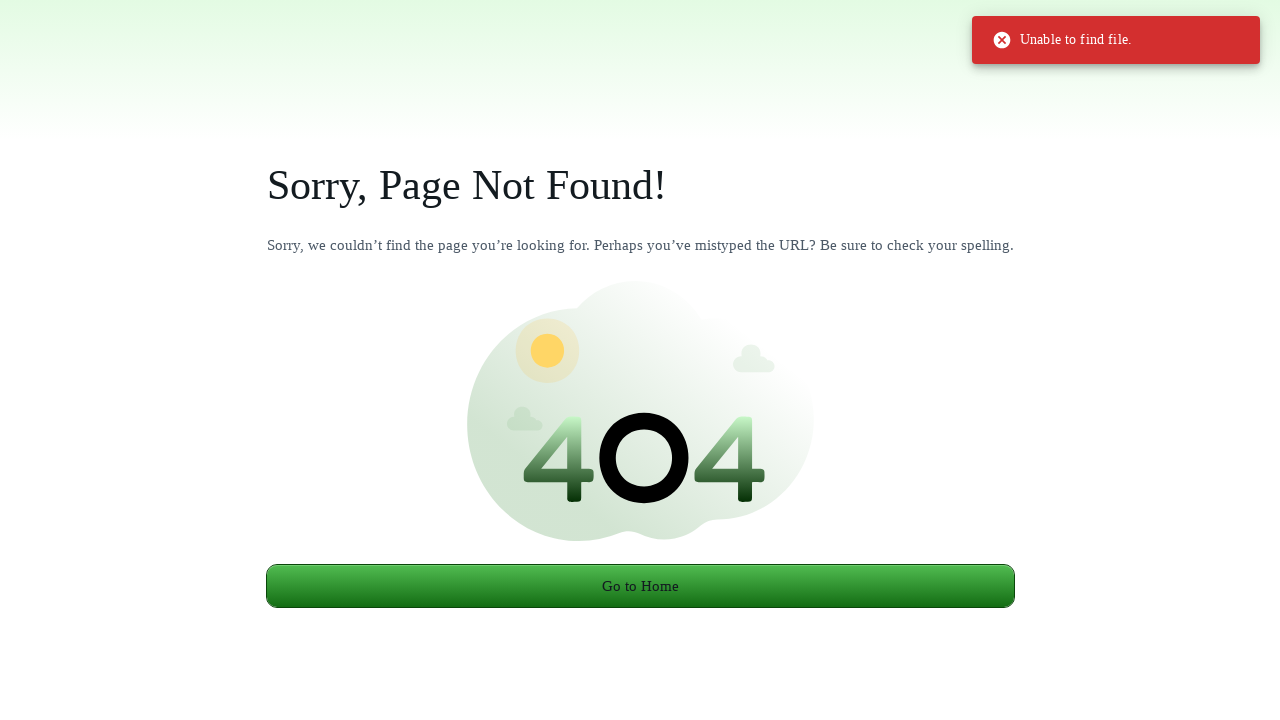

Navigated to Diskwala app page
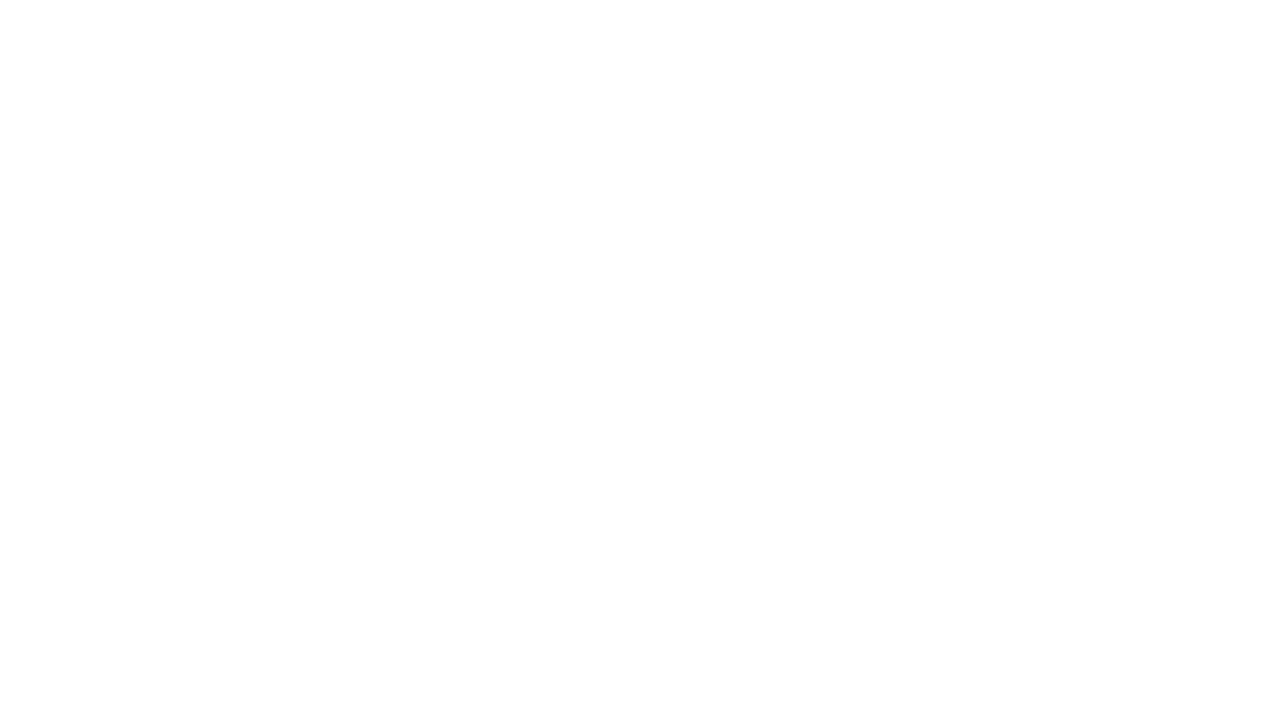

Page loaded completely (networkidle state reached)
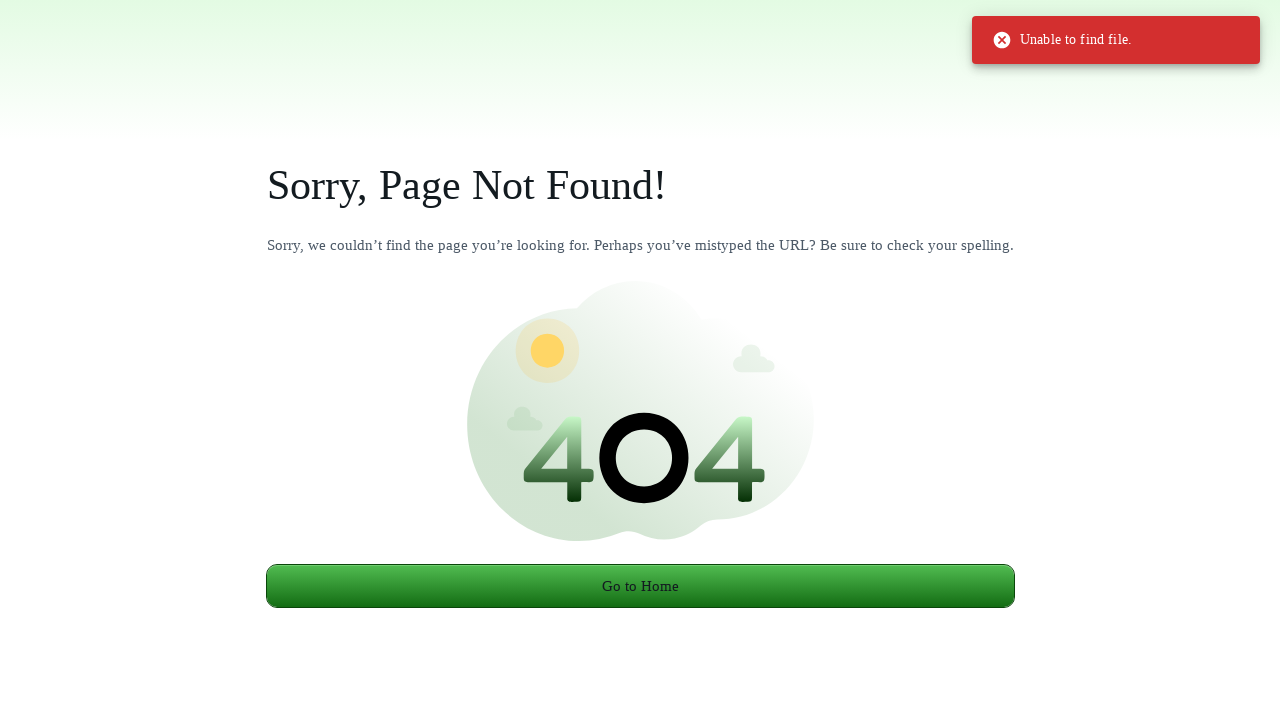

Download button not found or click failed on text=Download
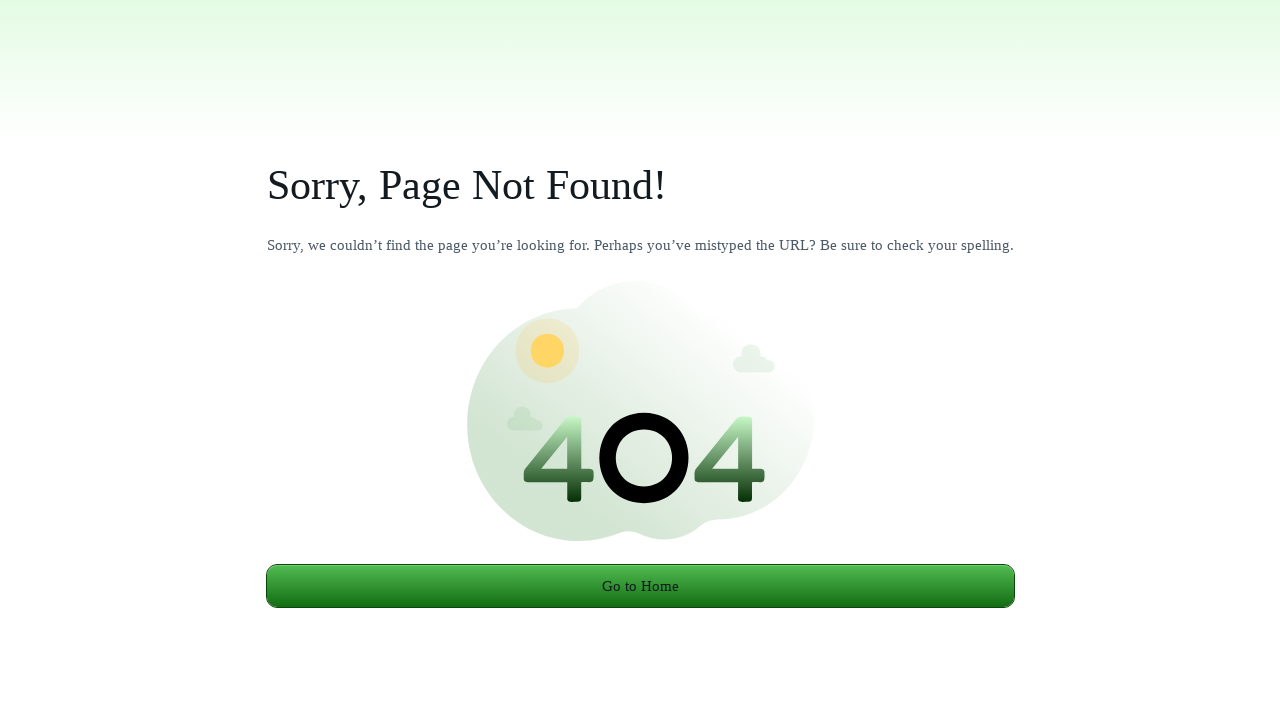

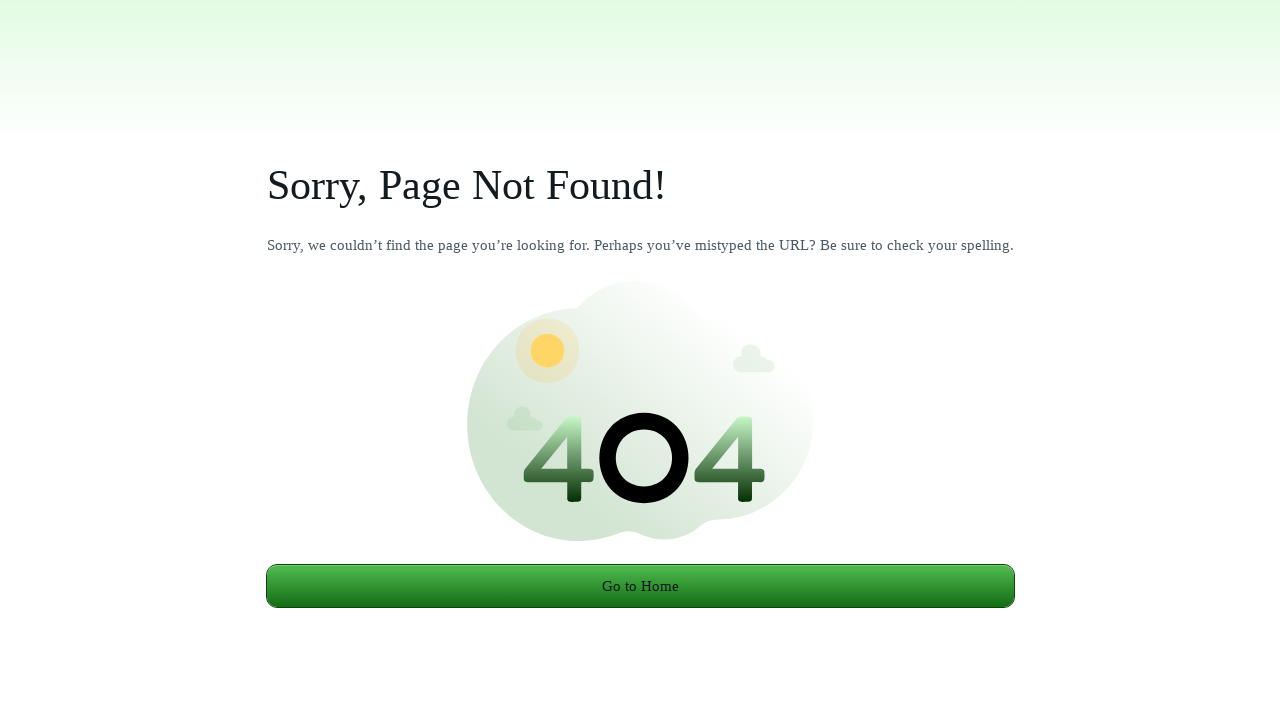